Tests browser navigation functionality by navigating between pages, using back/forward buttons, and refreshing the page

Starting URL: https://www.letskodeit.com/practice

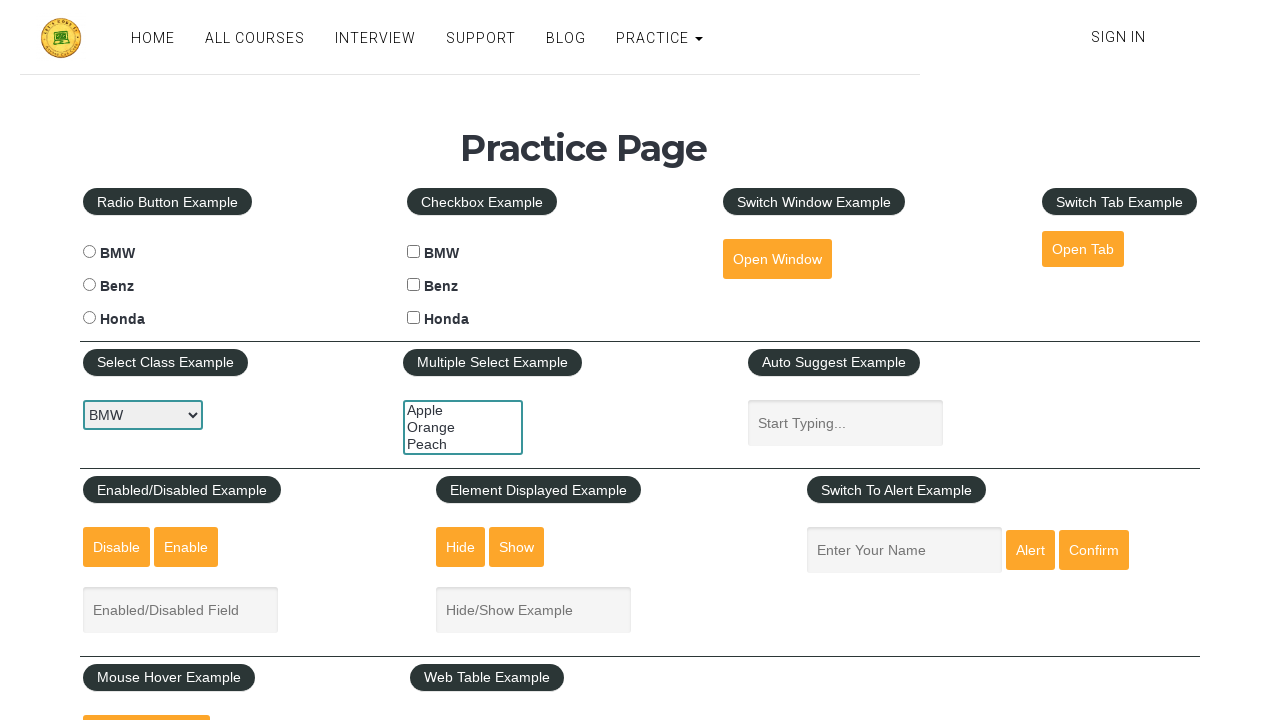

Navigated to starting URL https://www.letskodeit.com/practice
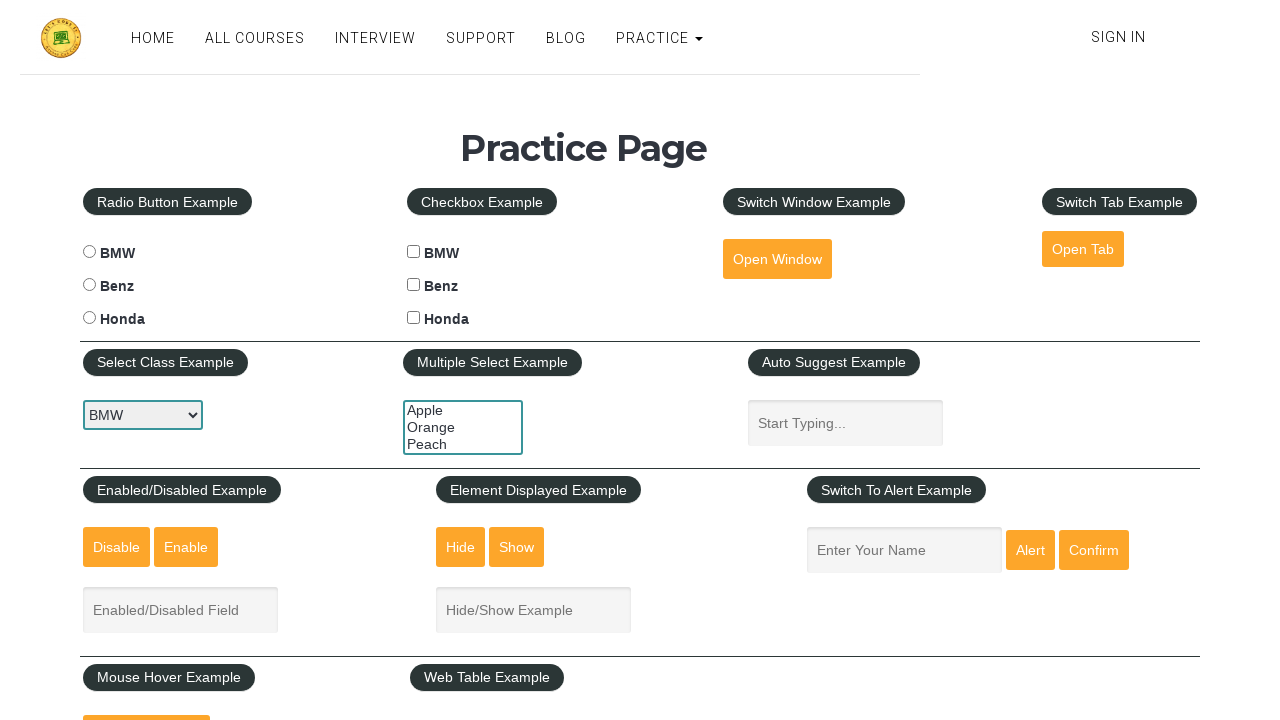

Navigated to GitHub
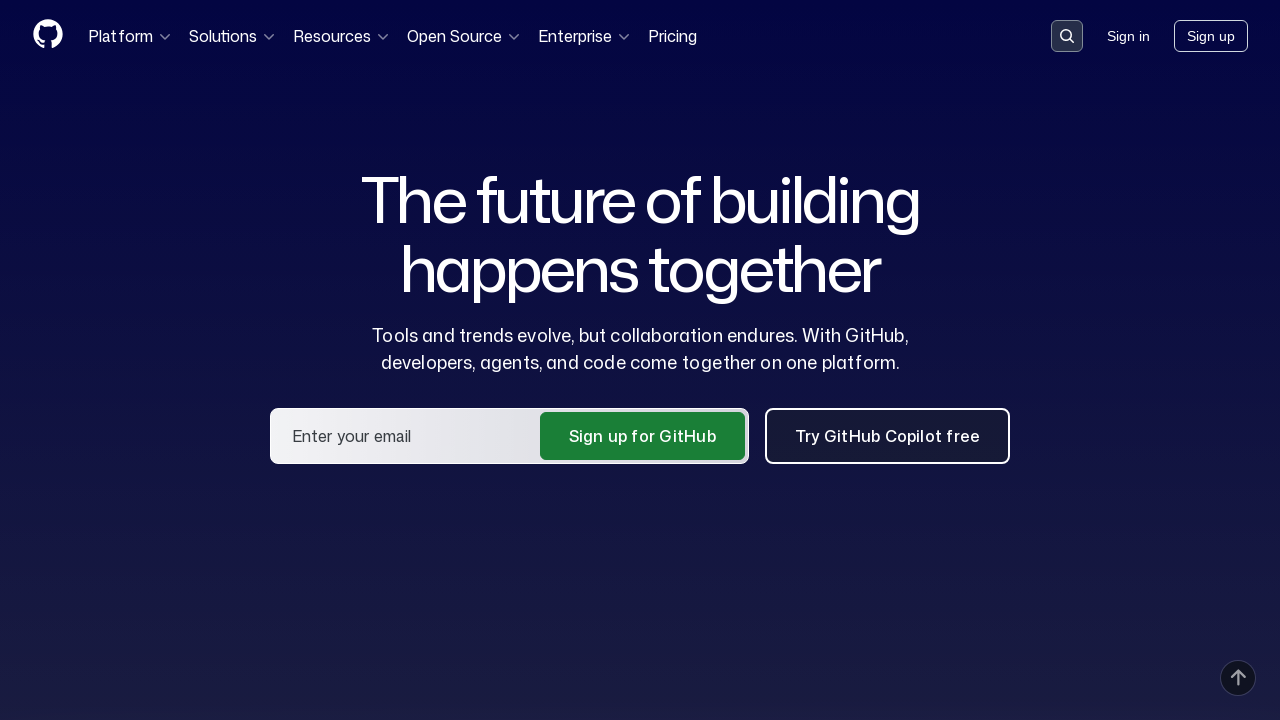

Navigated back to practice page
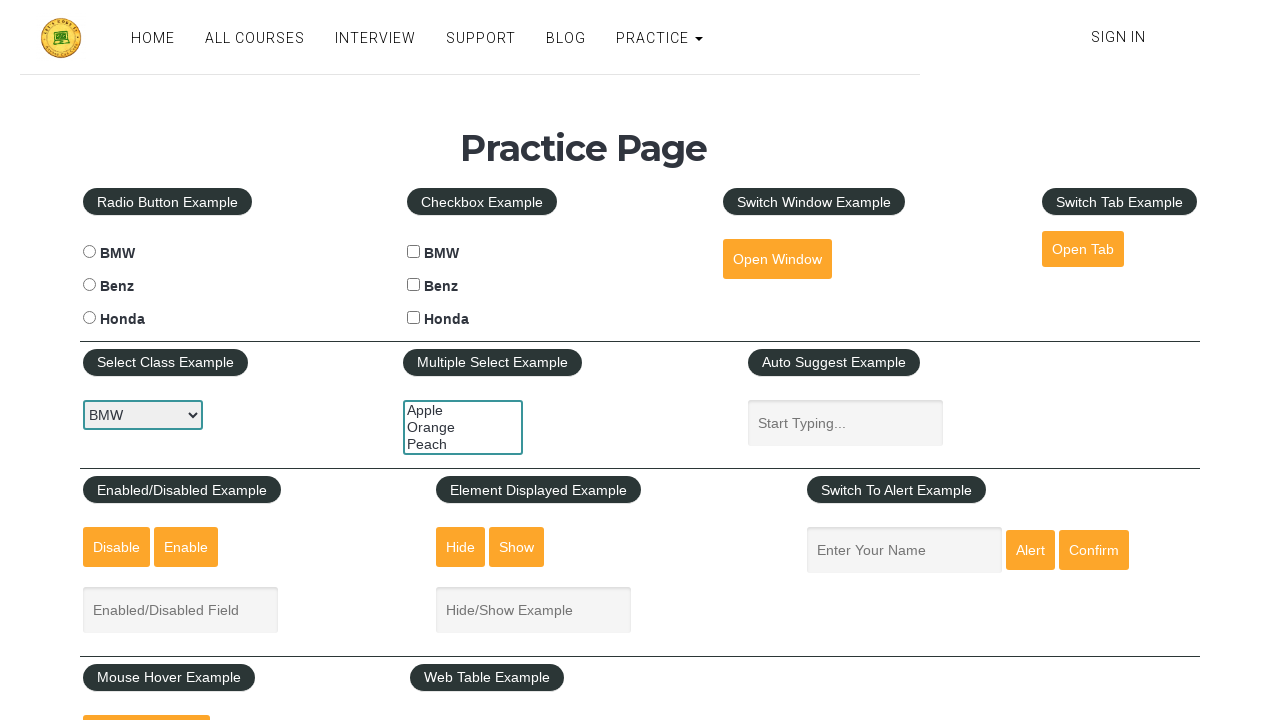

Navigated forward to GitHub
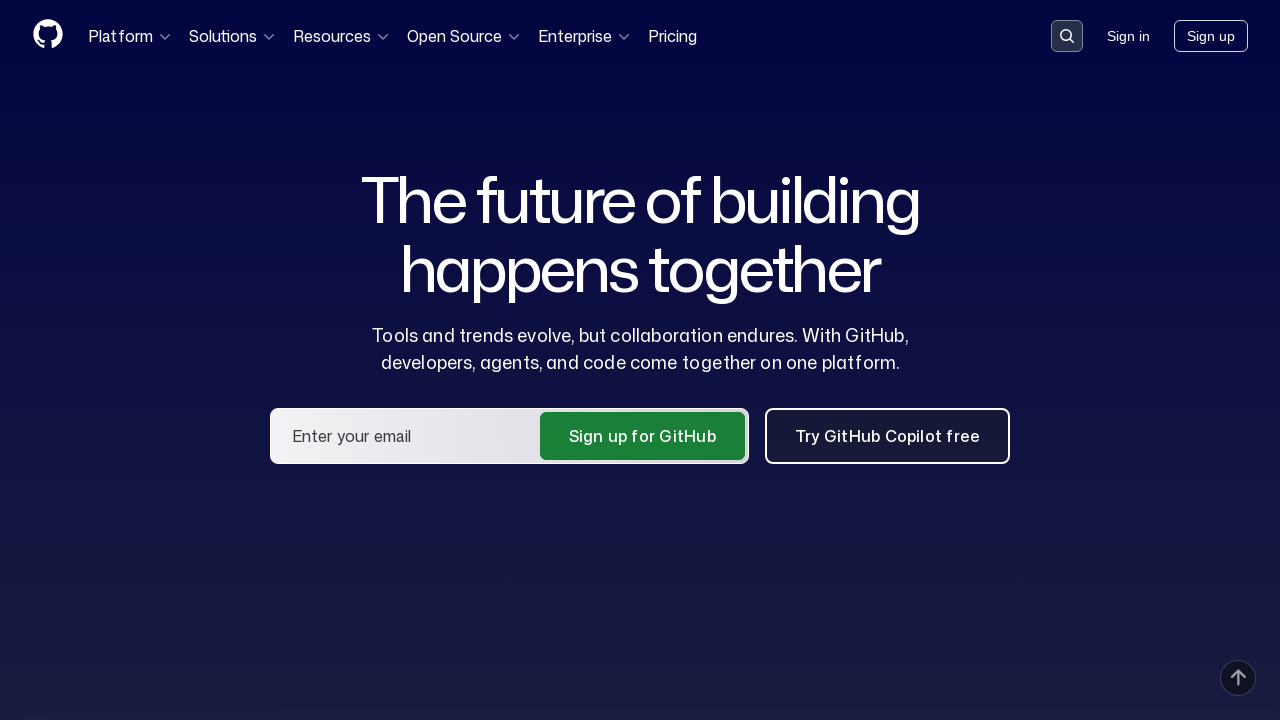

Refreshed the current page
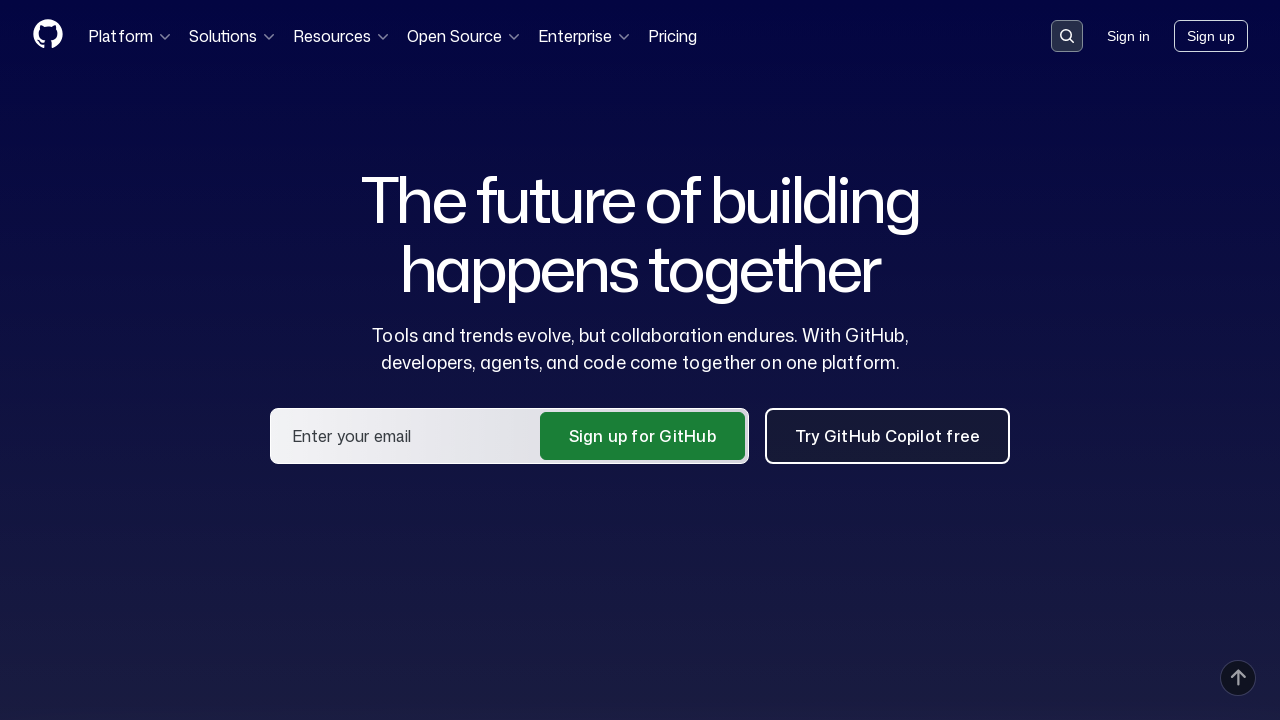

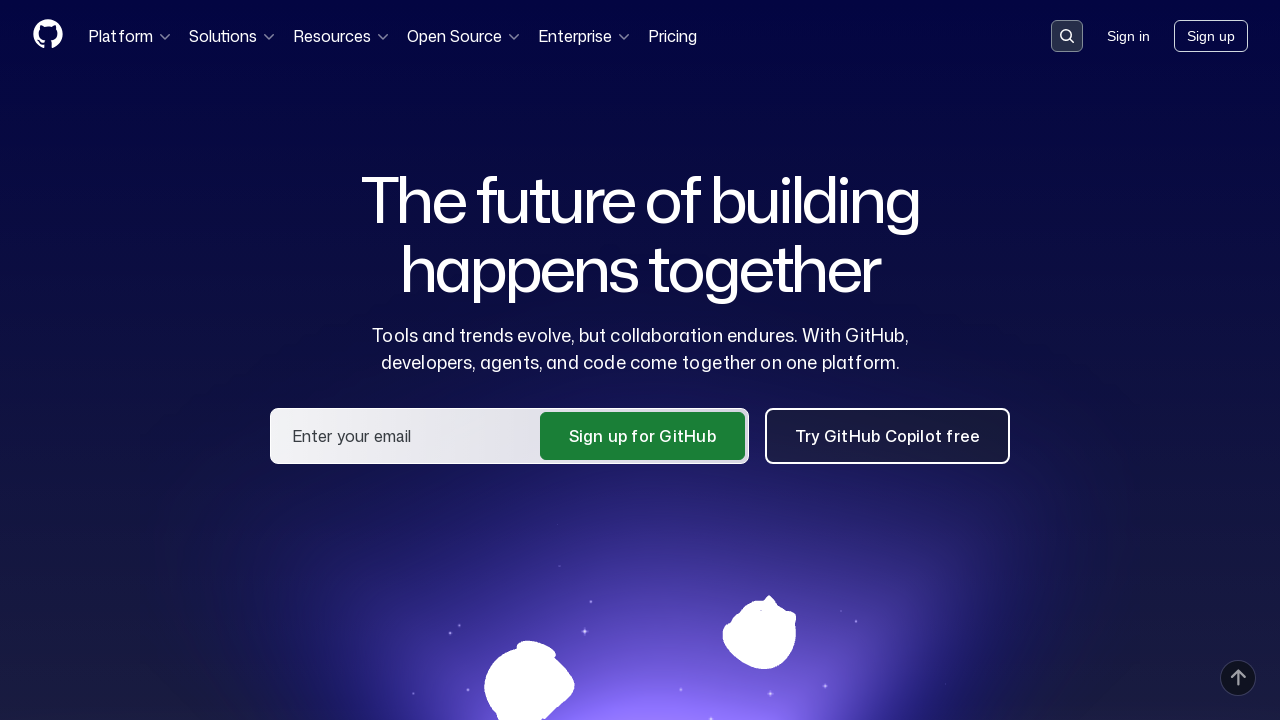